Clicks on the search box to verify it's functional

Starting URL: https://awesomeqa.com/ui/index.php?route=common/home

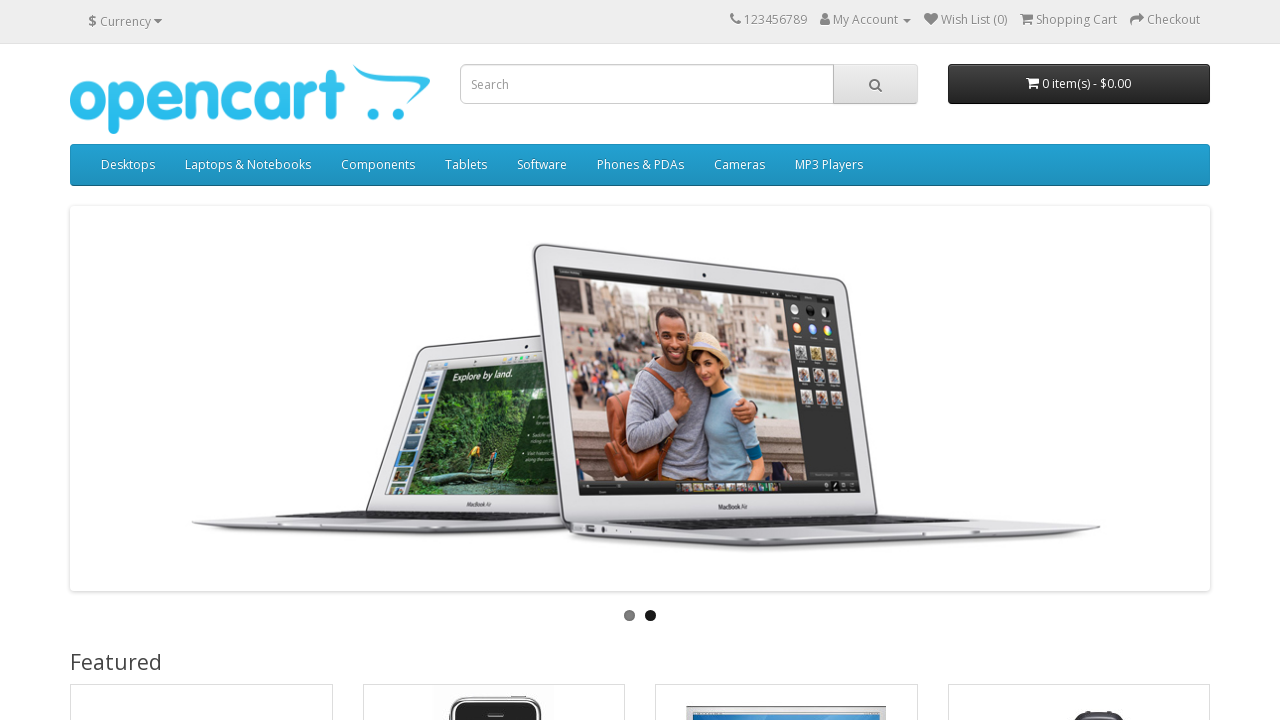

Clicked on the search box at (647, 84) on xpath=//*[@id='search']/input
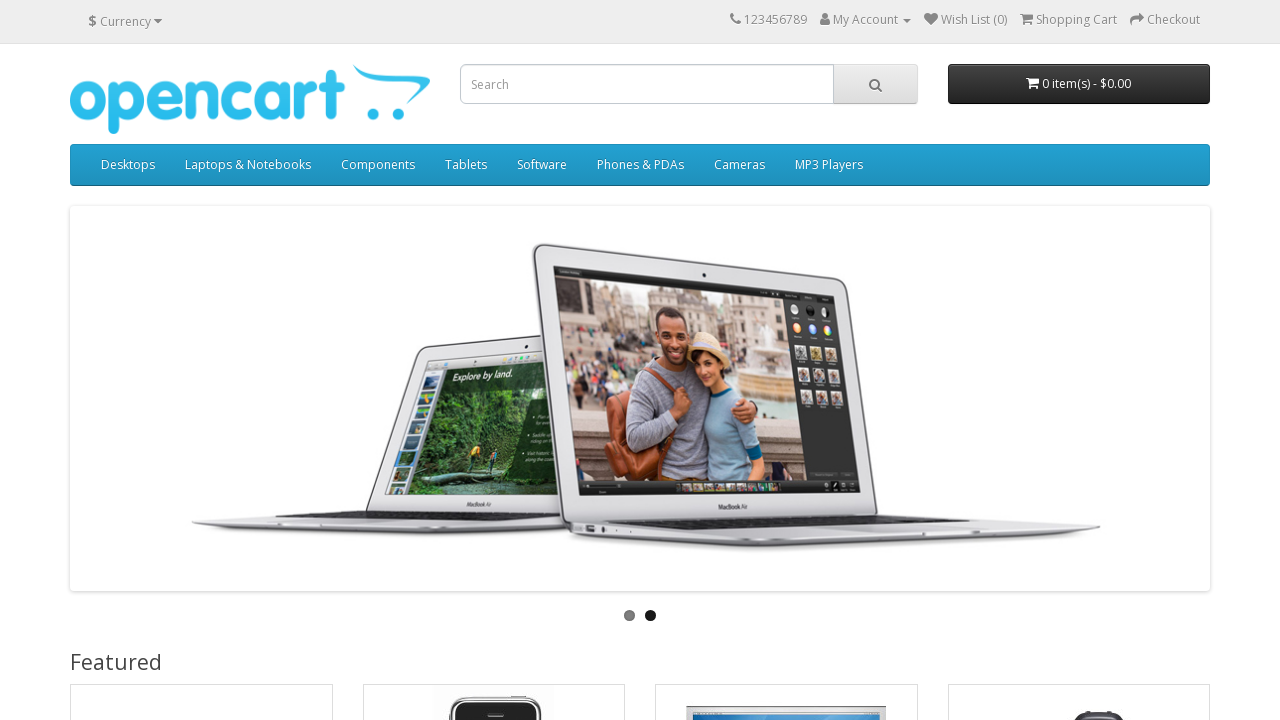

Verified page title is 'Your Store'
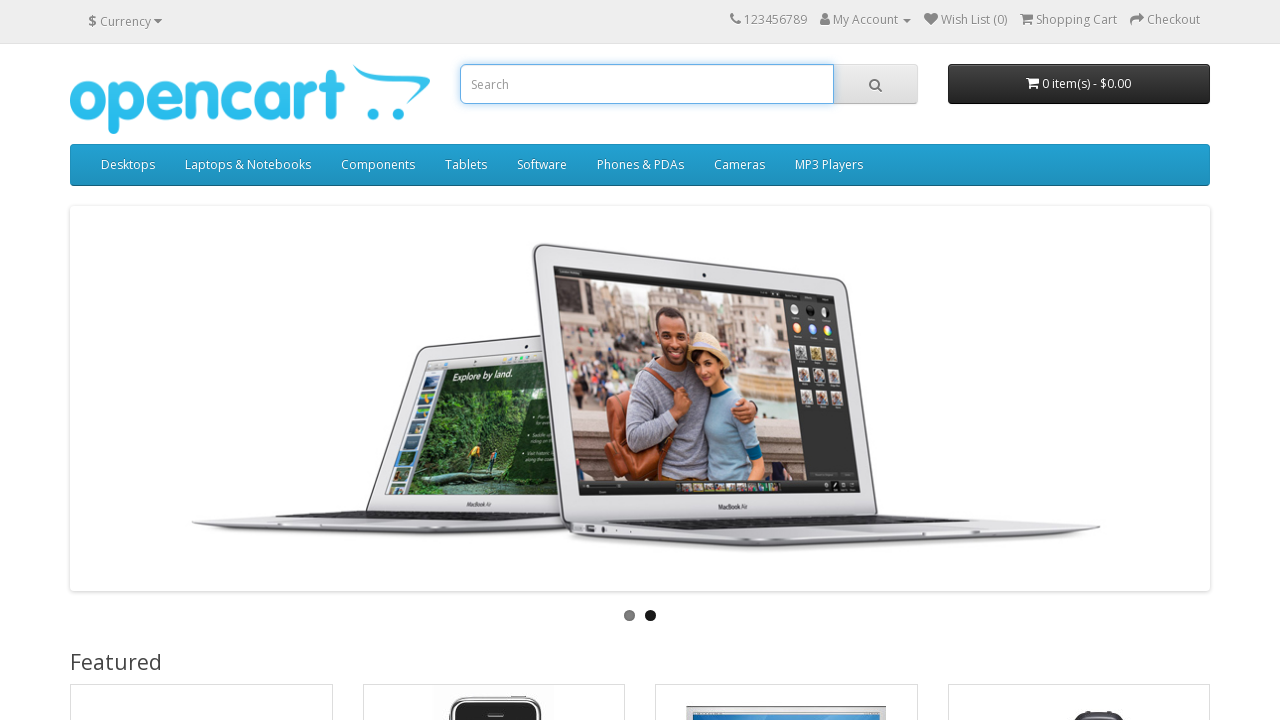

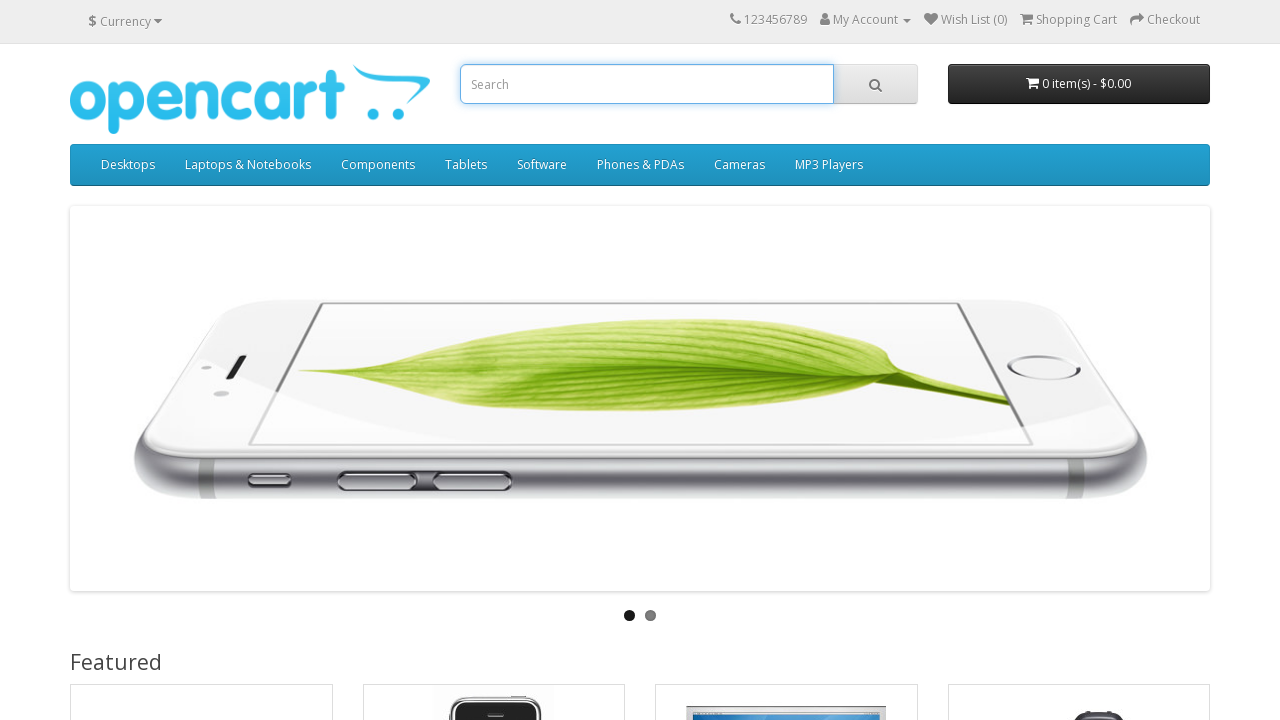